Interacts with a checkbox by clicking it using ID locator

Starting URL: https://rahulshettyacademy.com/AutomationPractice/

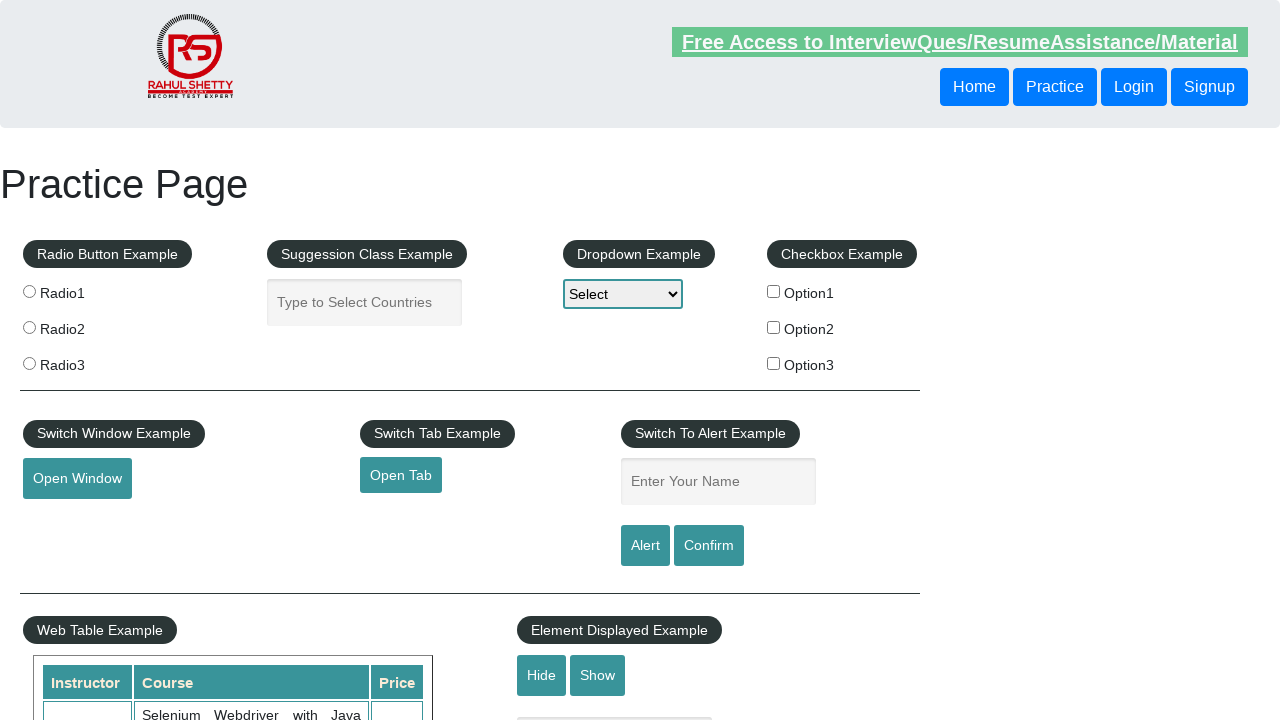

Clicked checkbox with ID 'checkBoxOption1' at (774, 291) on #checkBoxOption1
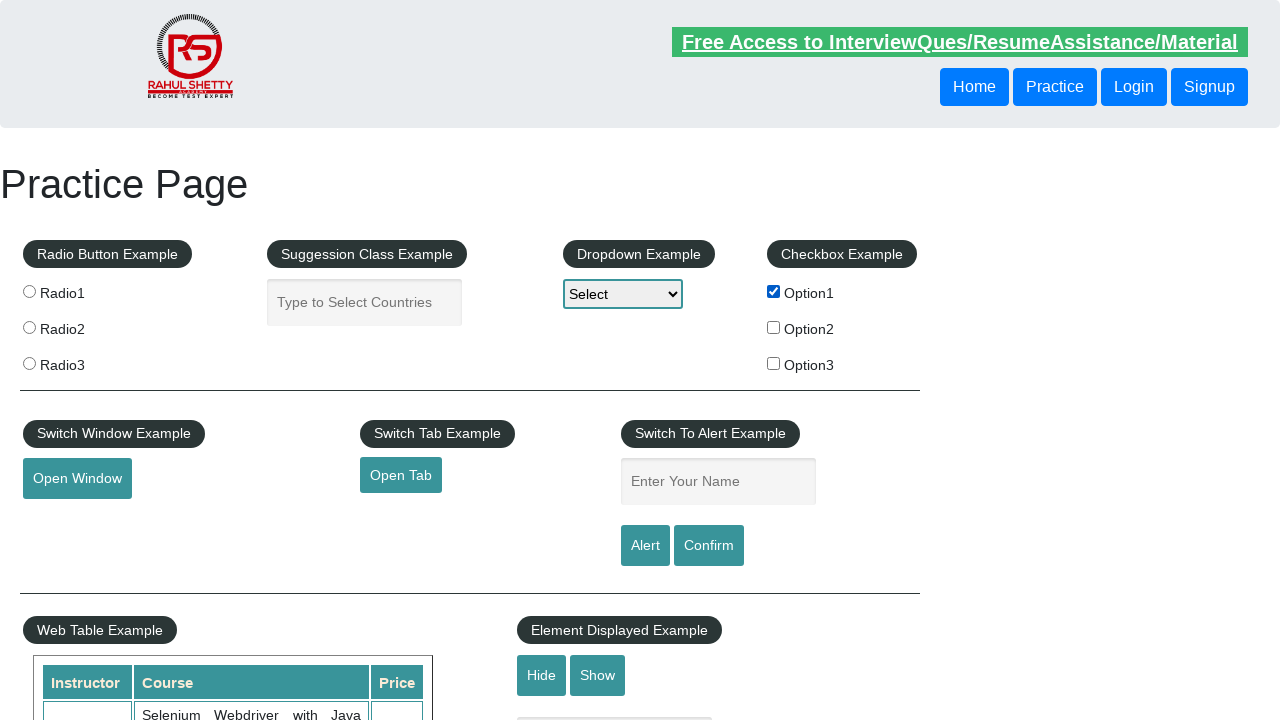

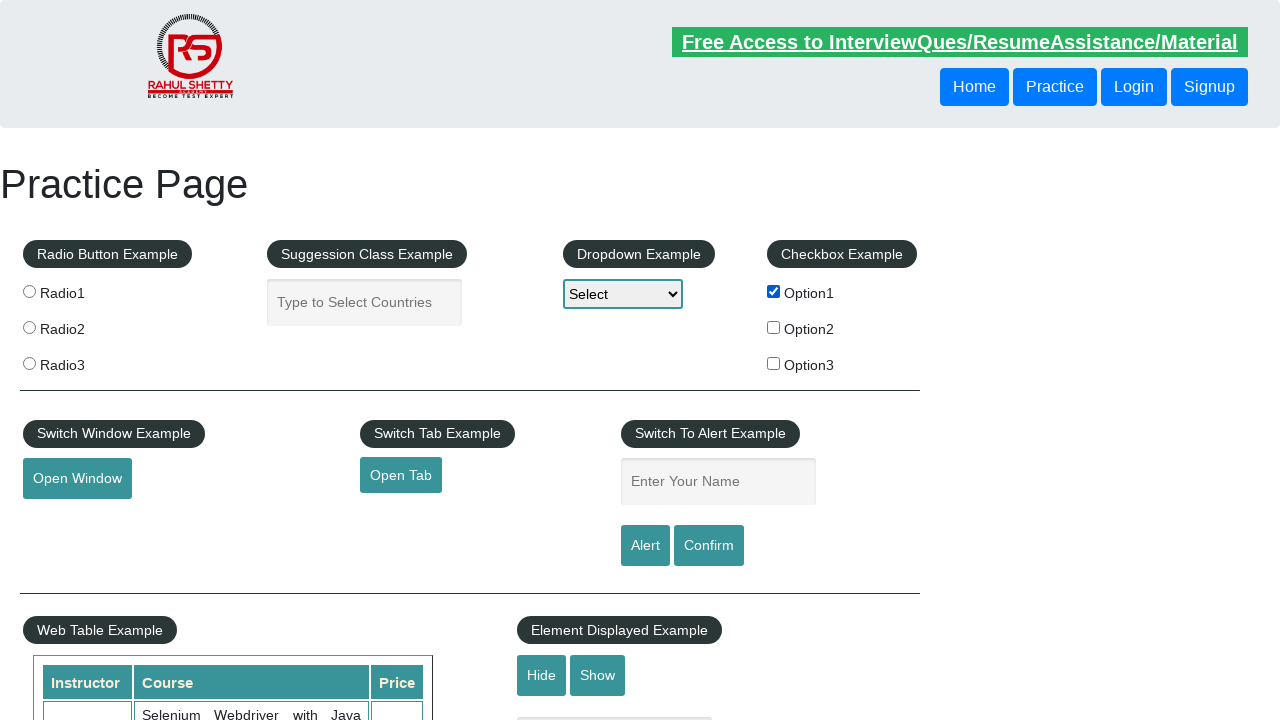